Tests navigation functionality on the WinRAR Spanish website by clicking through various menu links including Inicio, Noticias, Premios, and Notas de prensa.

Starting URL: https://www.winrar.es/noticias/prensa

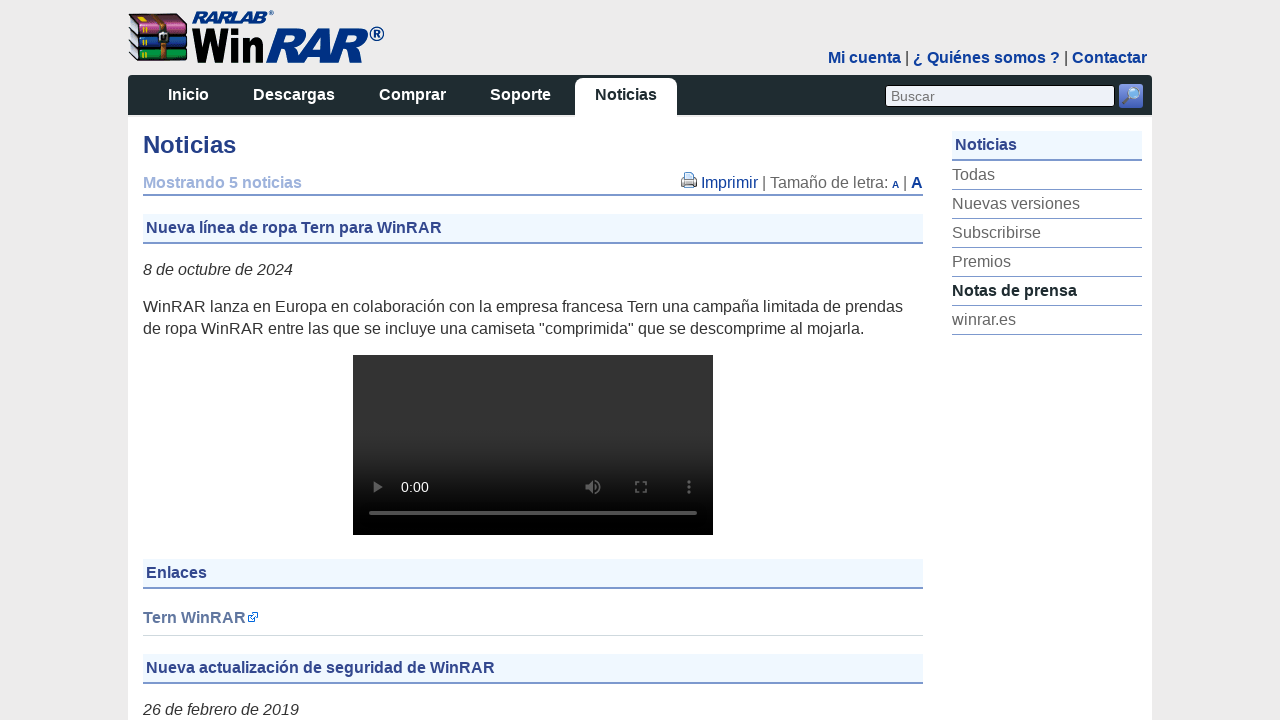

Clicked 'Inicio' link in WinRAR Spanish website navigation at (188, 96) on text=Inicio
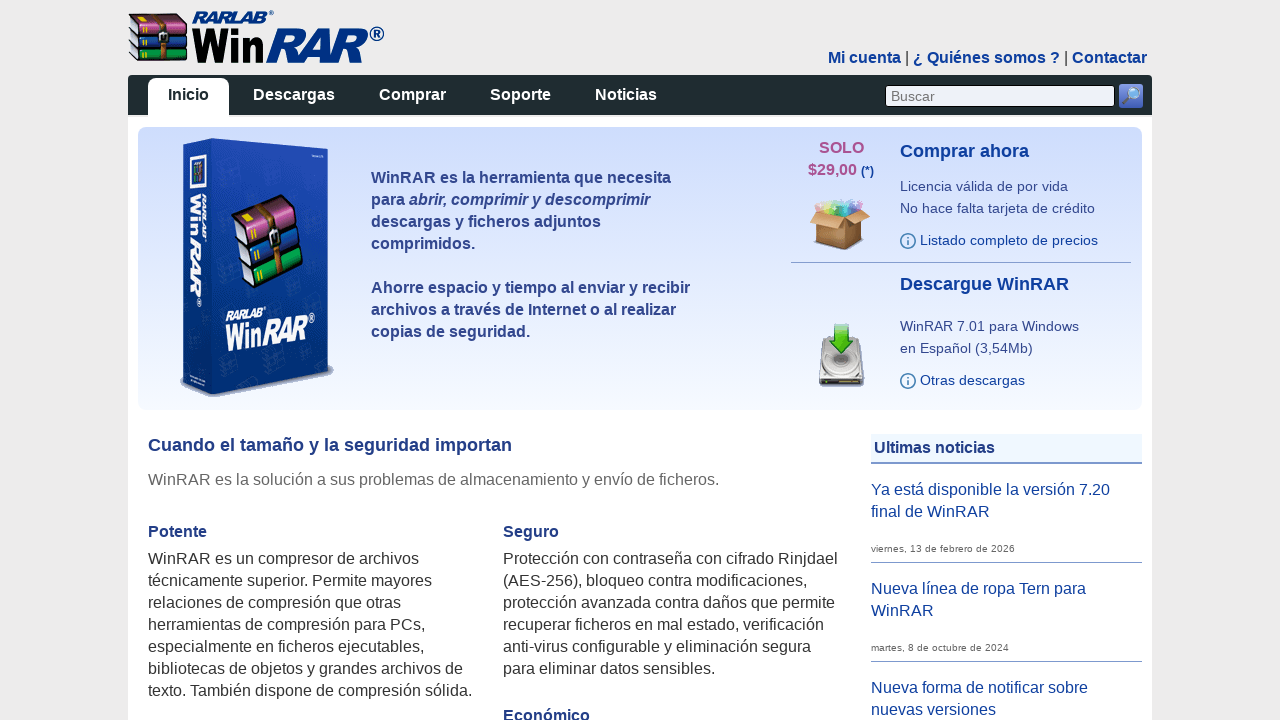

Clicked 'Noticias' link in WinRAR Spanish website navigation at (626, 96) on text=Noticias
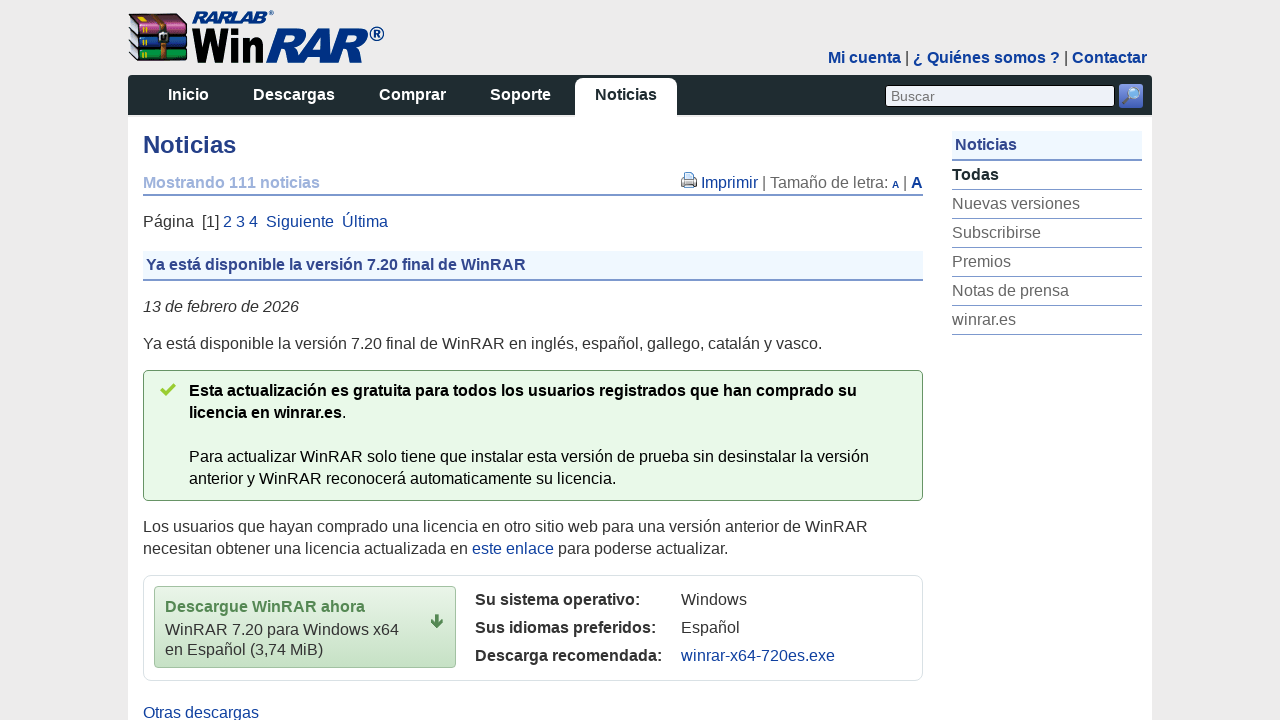

Clicked 'Premios' link in WinRAR Spanish website navigation at (1047, 262) on text=Premios
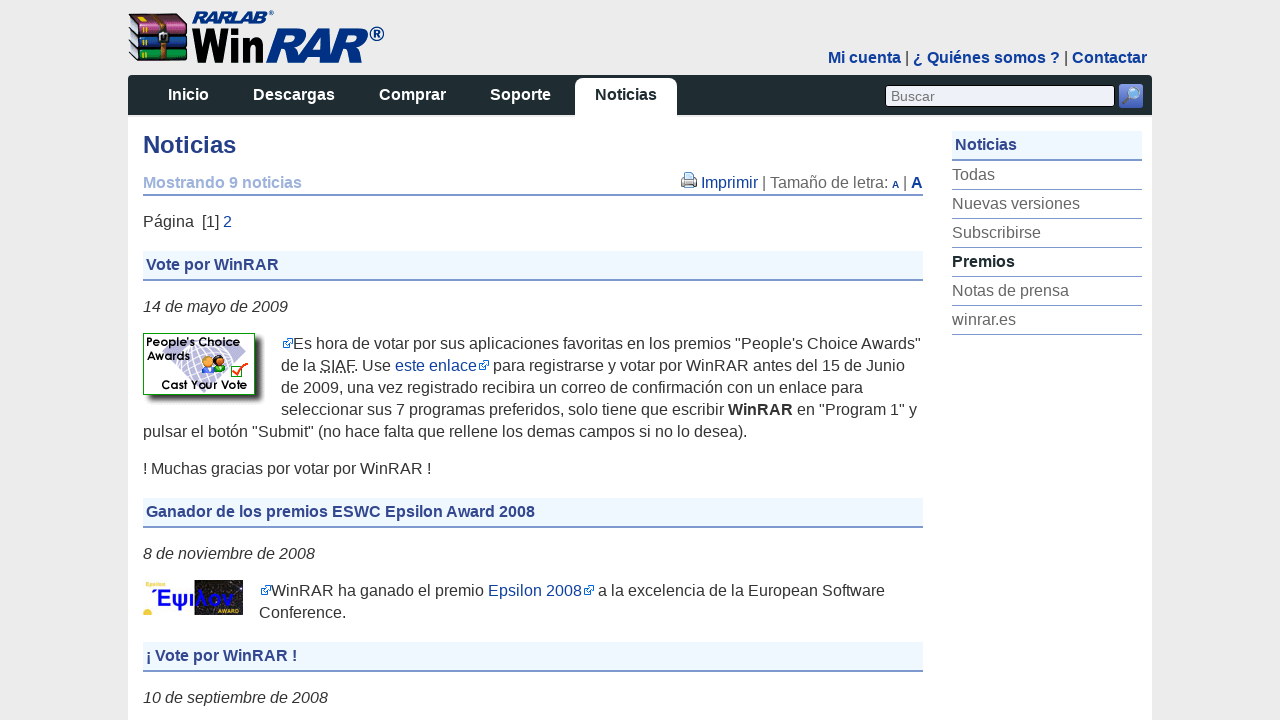

Clicked 'Notas de prensa' link in WinRAR Spanish website navigation at (1047, 291) on text=Notas de prensa
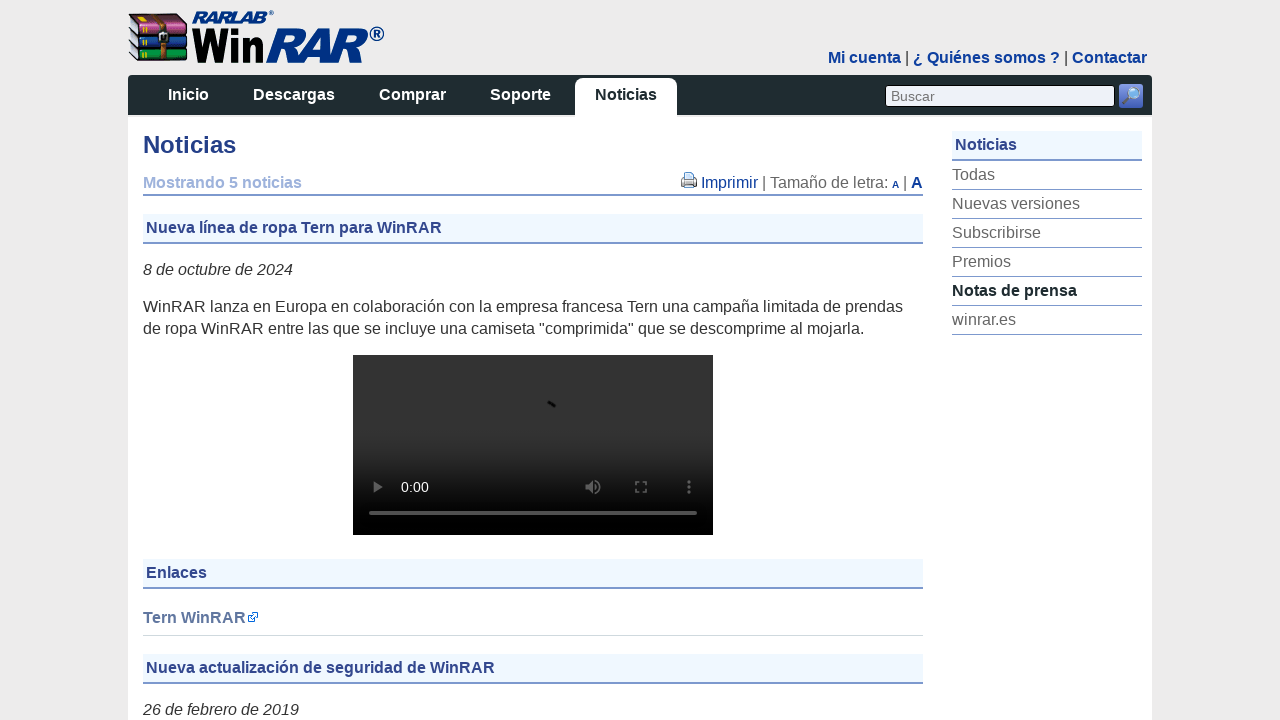

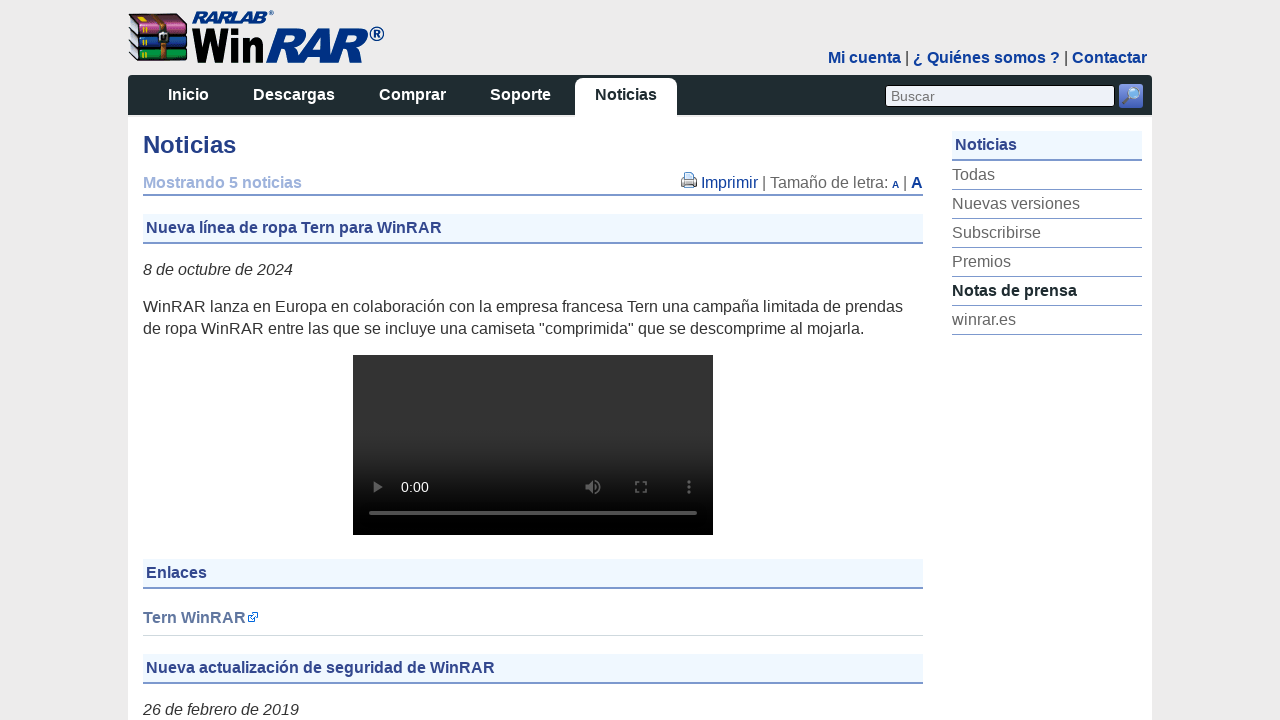